Fills out a form with first name, last name, and email, then submits it

Starting URL: https://secure-retreat-92358.herokuapp.com/

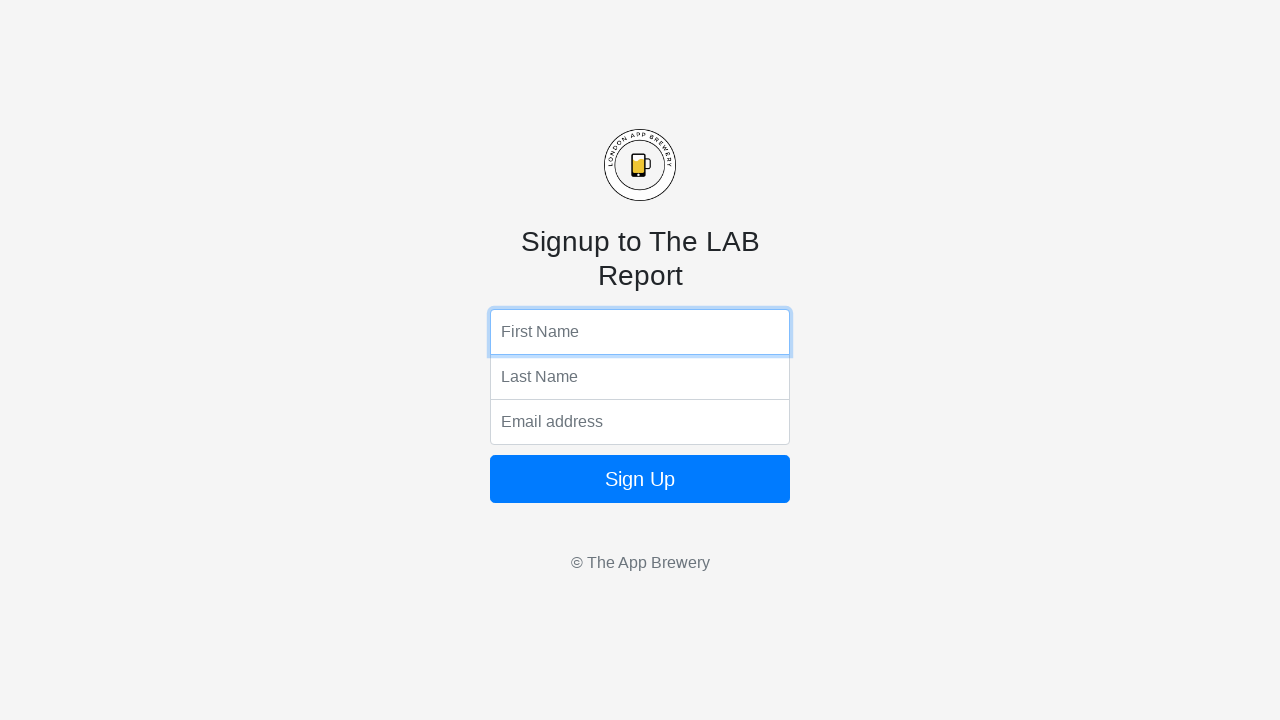

Filled first name field with 'Archie' on input[name='fName']
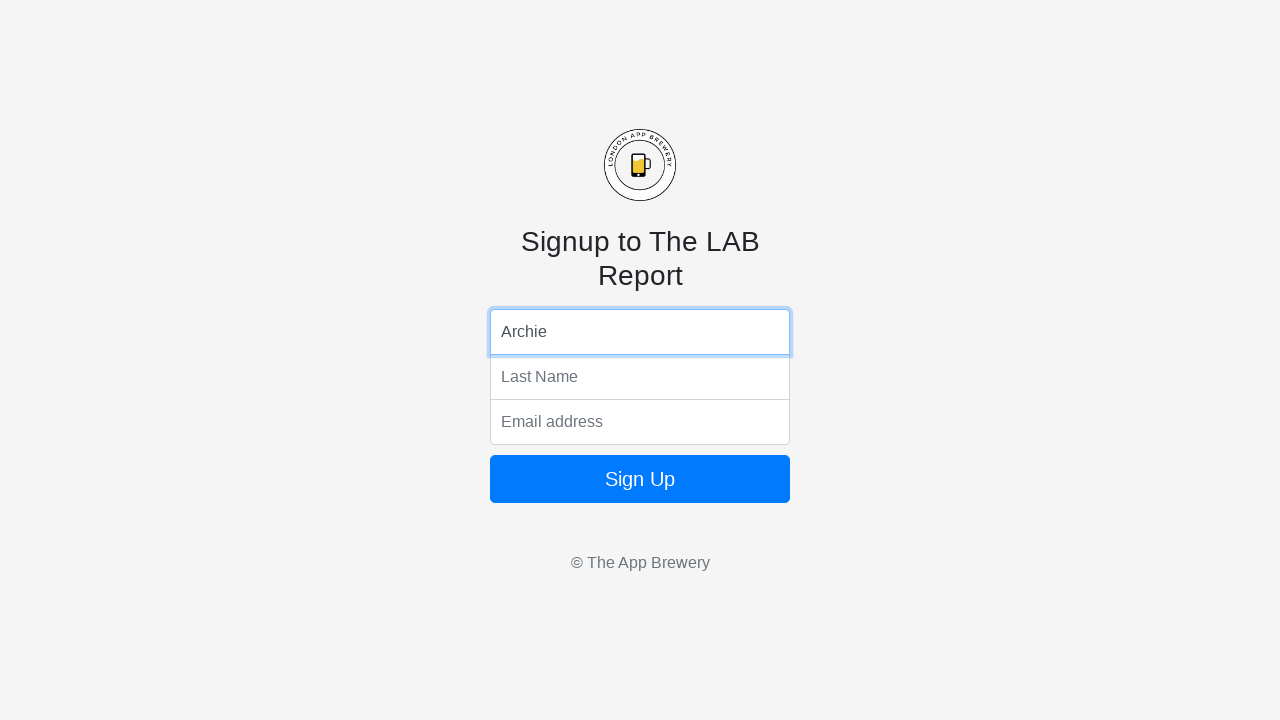

Filled last name field with 'C' on input[name='lName']
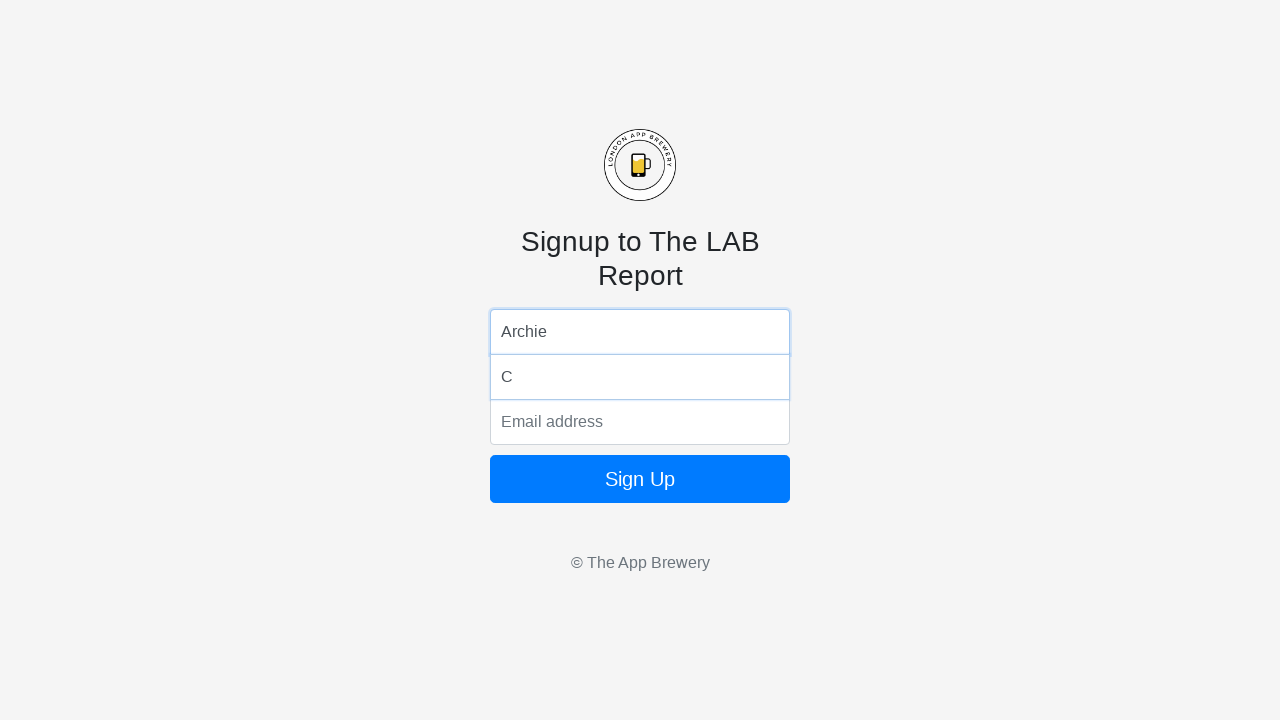

Filled email field with 'test123@example.com' on input[name='email']
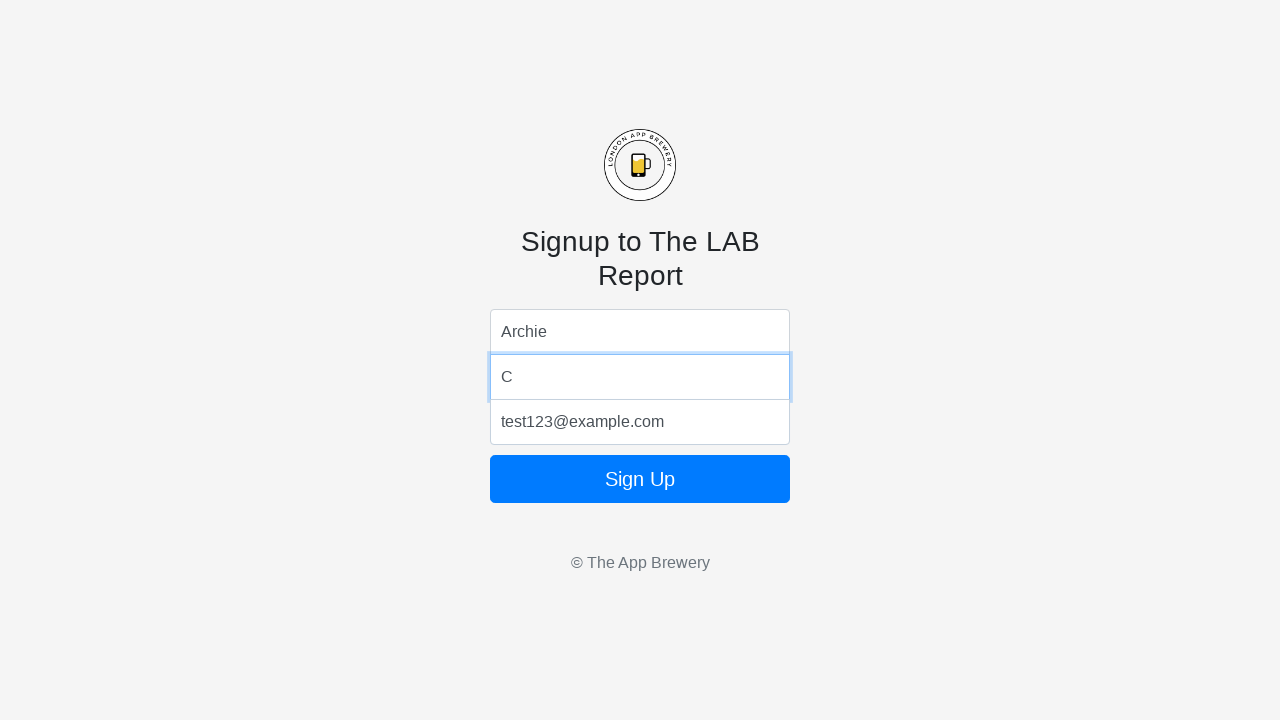

Clicked submit button to submit the form at (640, 479) on button[type='submit']
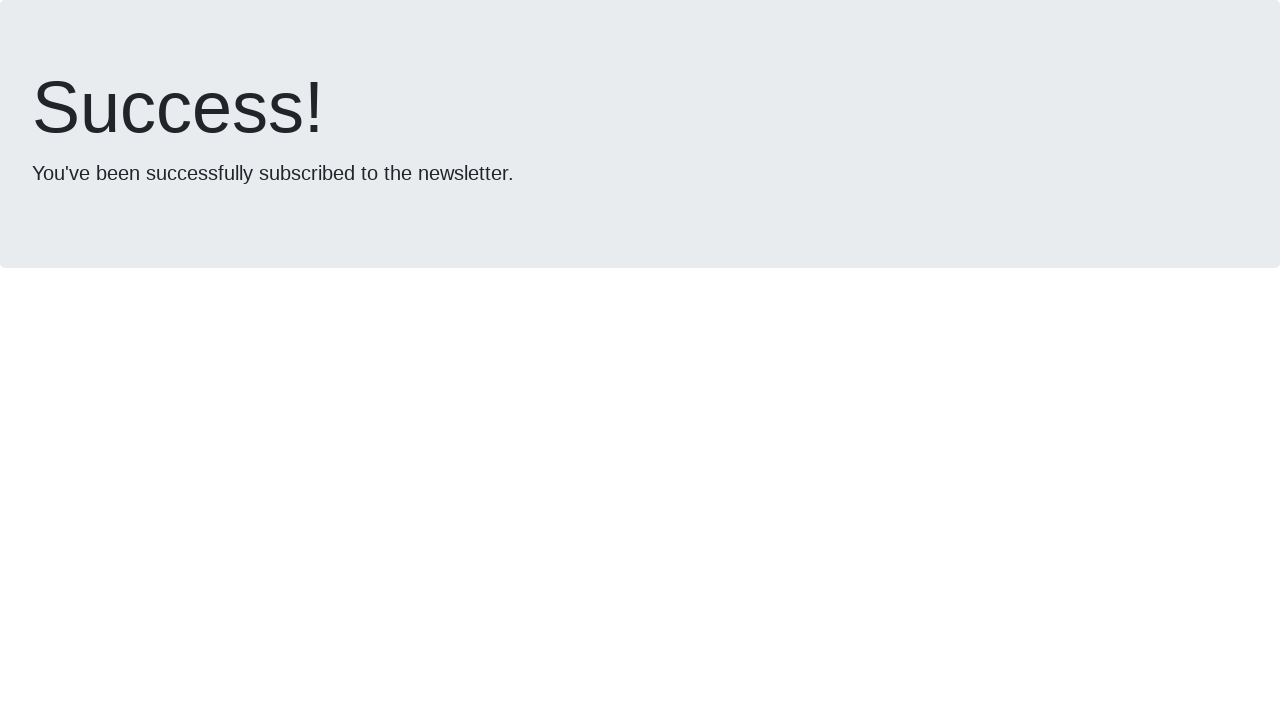

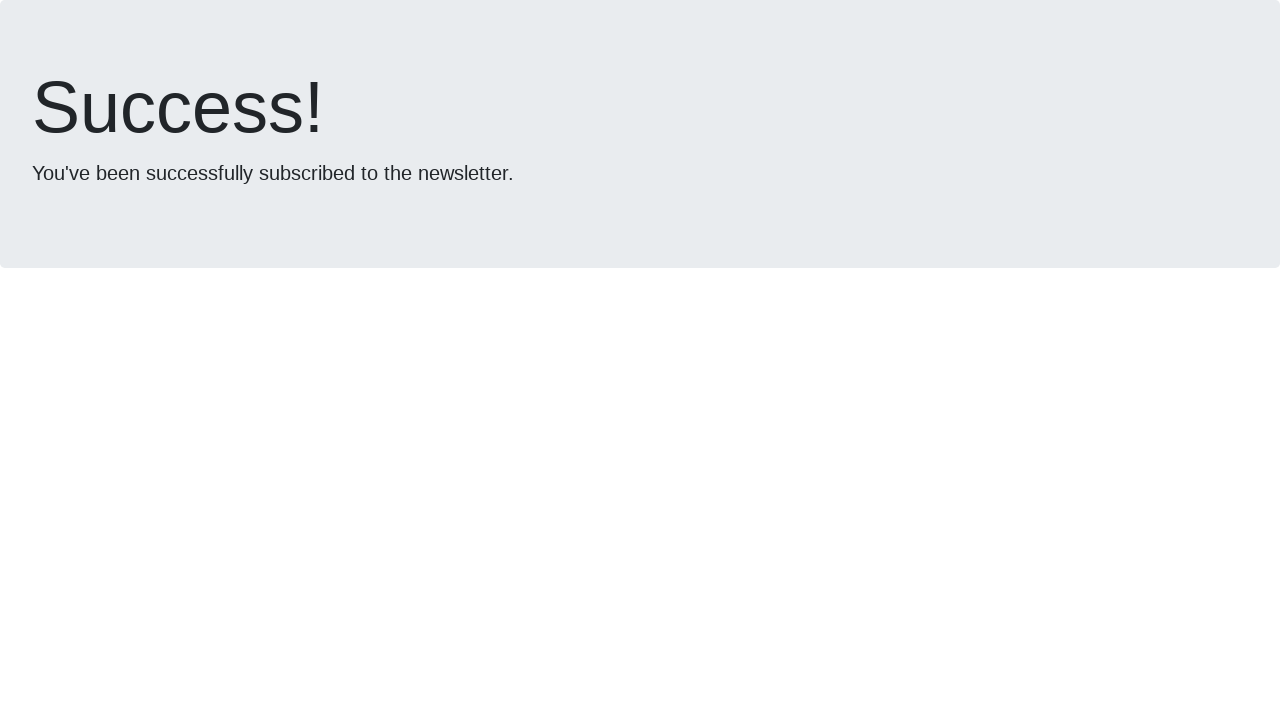